Tests handling of confirm dialog by clicking a button, dismissing the confirm dialog, and checking the result.

Starting URL: http://sahitest.com/demo/confirmTest.htm

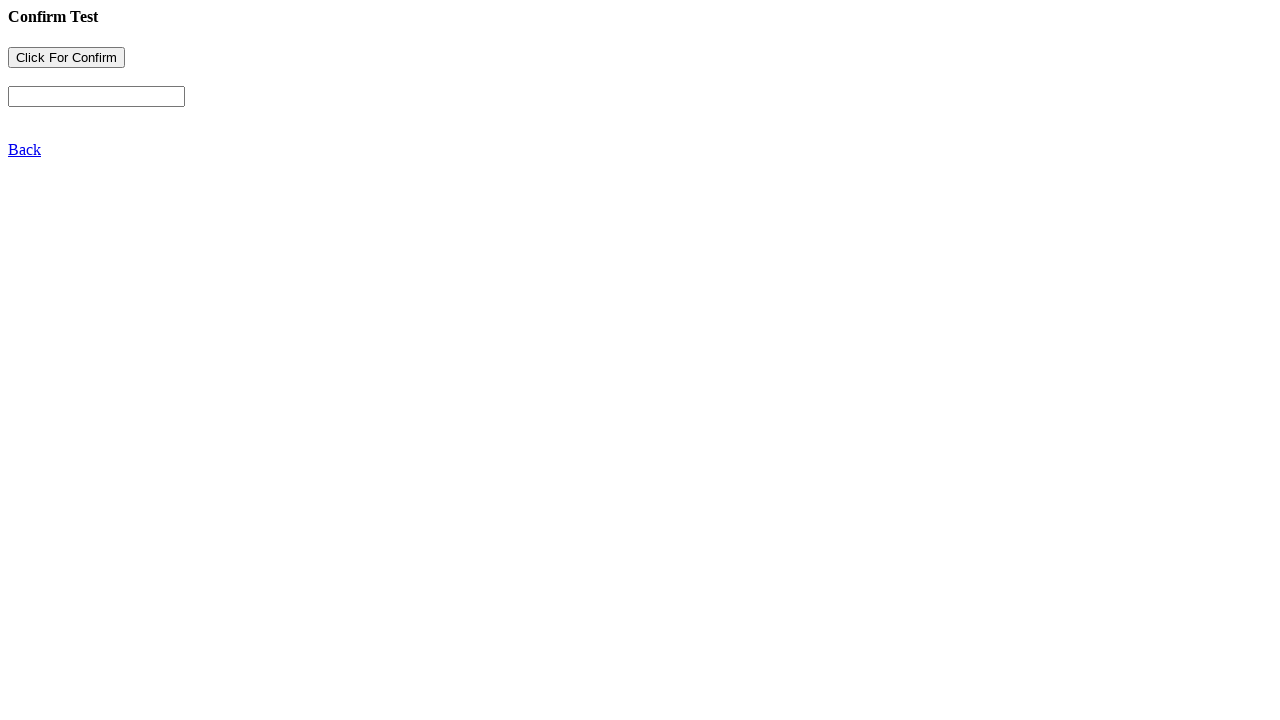

Set up dialog handler to dismiss confirm dialog
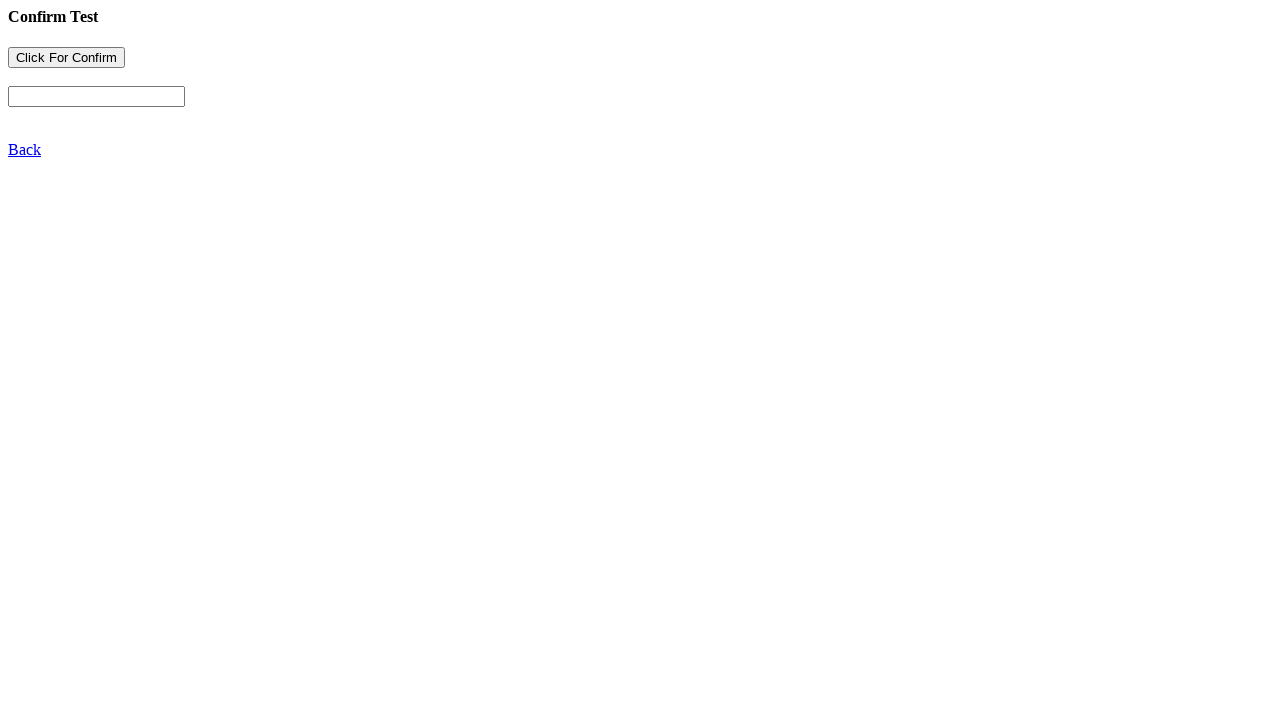

Clicked confirm button to trigger dialog at (66, 58) on input[name='b1']
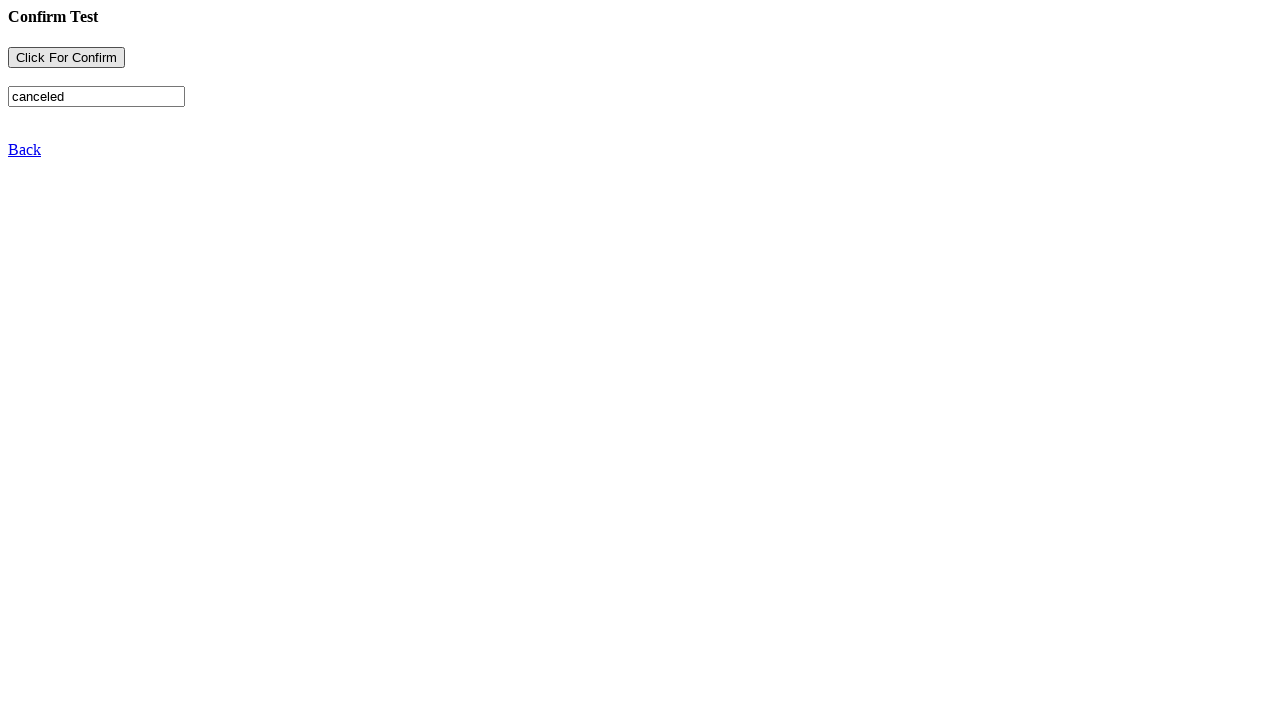

Input field became available after dismissing confirm dialog
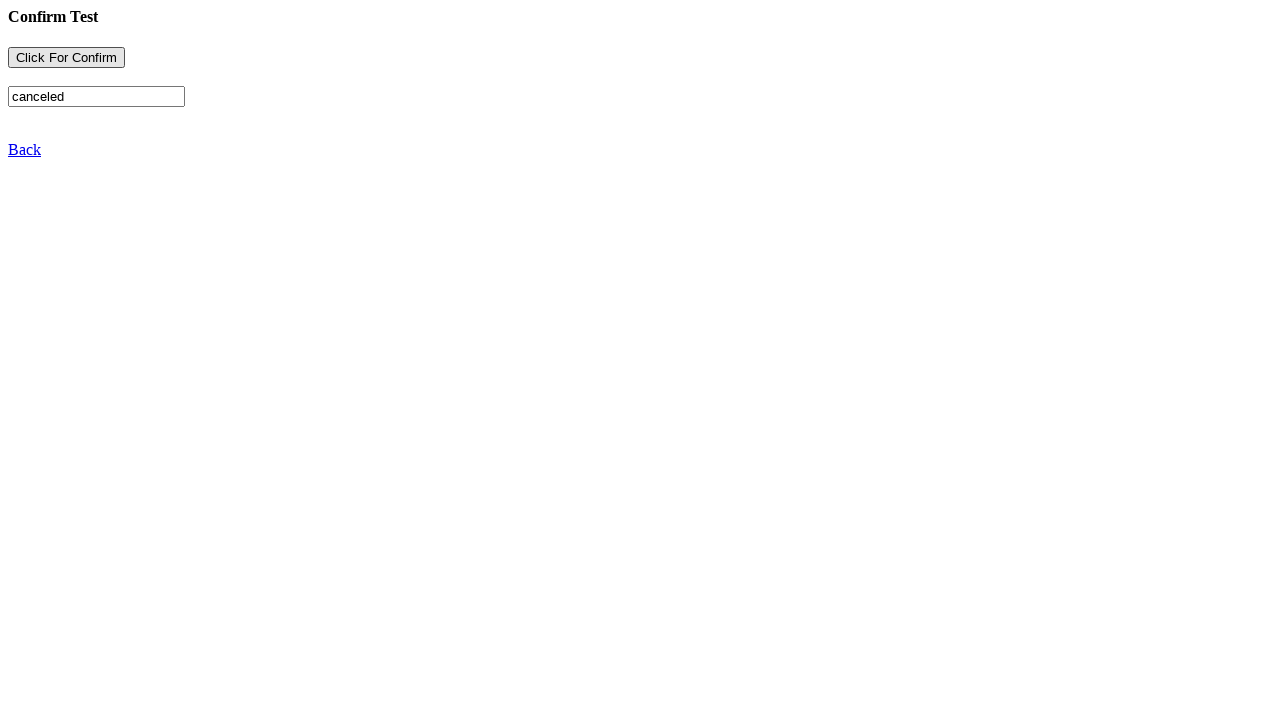

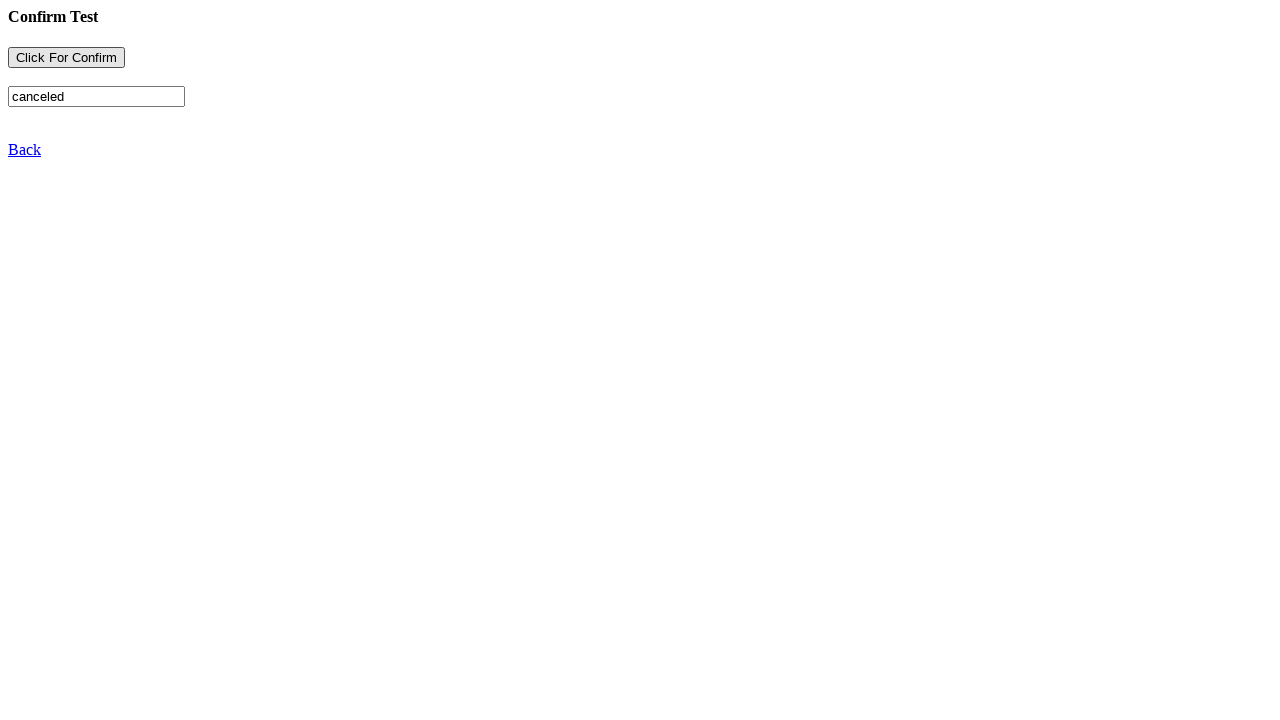